Tests checkbox functionality by verifying default states of two checkboxes, then clicking to toggle each checkbox's state and confirming the changes.

Starting URL: http://practice.cydeo.com/checkboxes

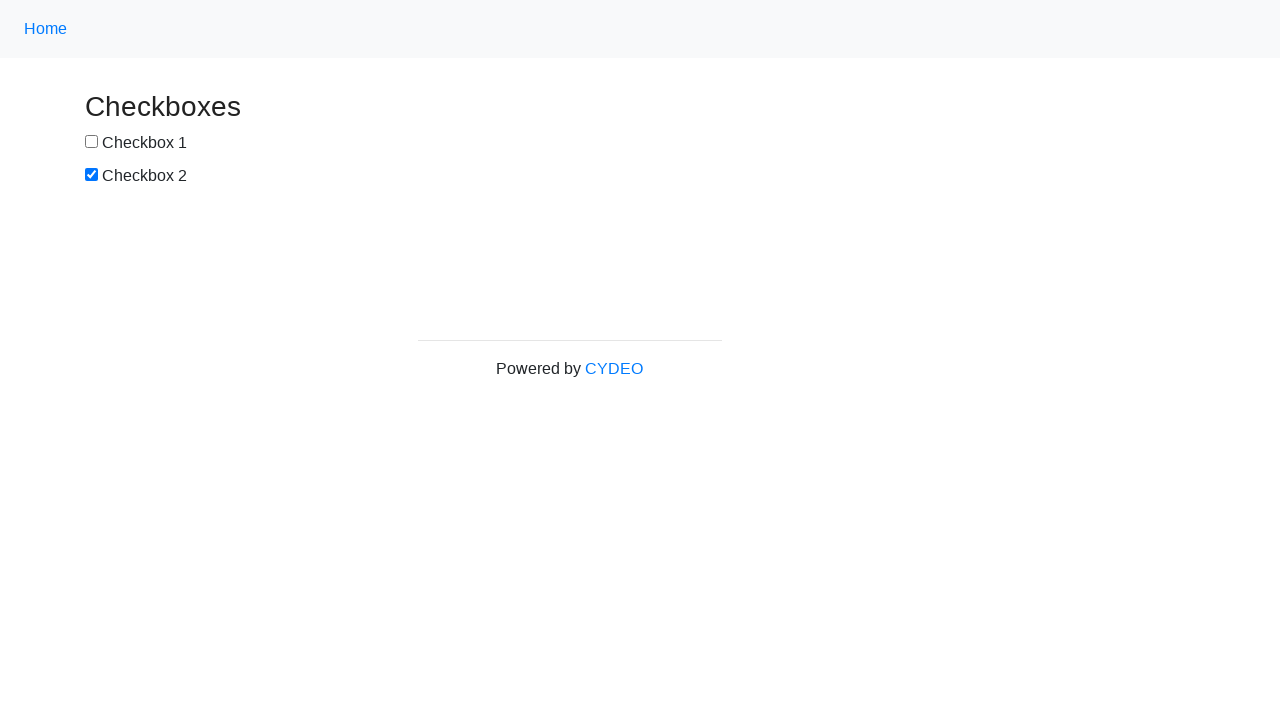

Verified checkbox #1 is NOT selected by default
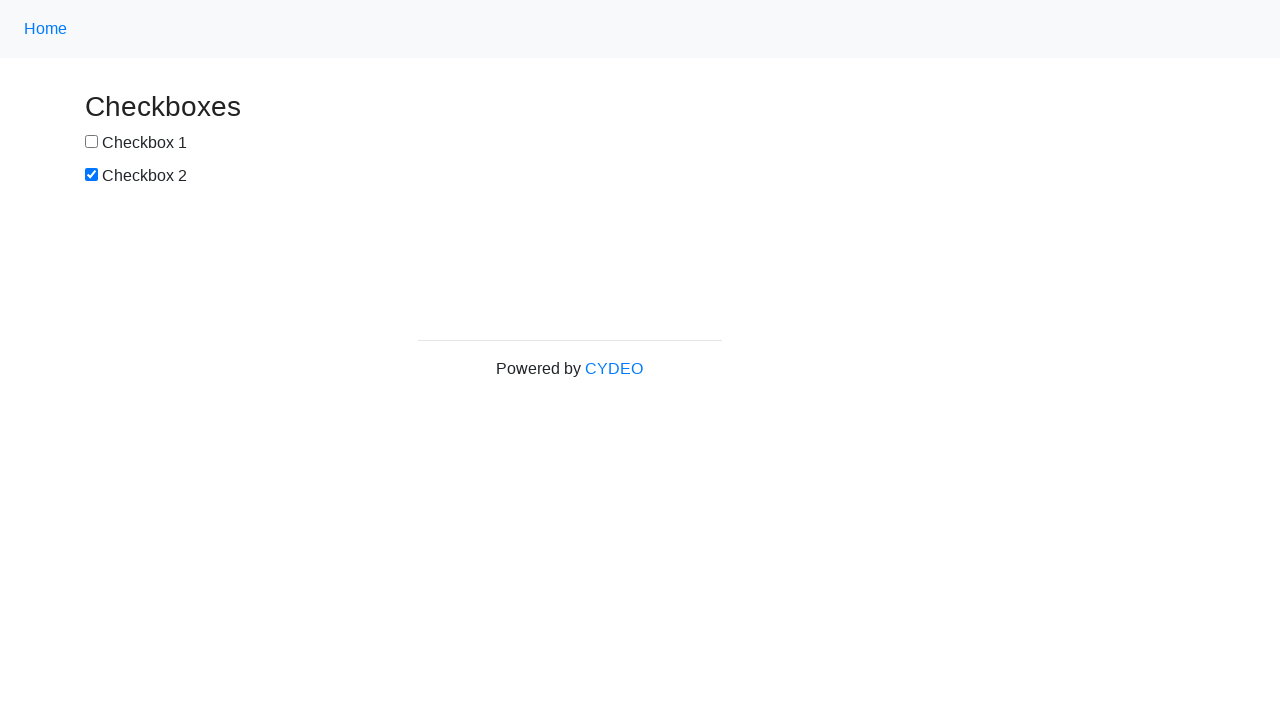

Verified checkbox #2 is SELECTED by default
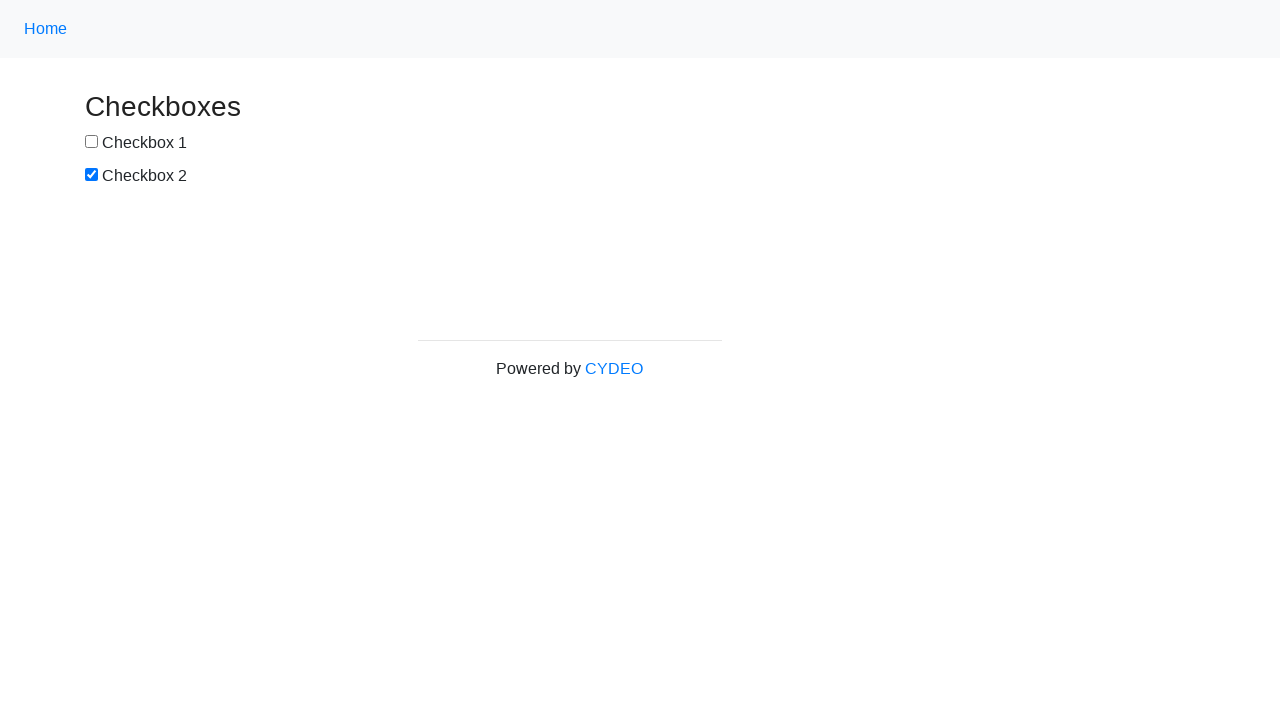

Clicked checkbox #1 to select it at (92, 142) on input#box1
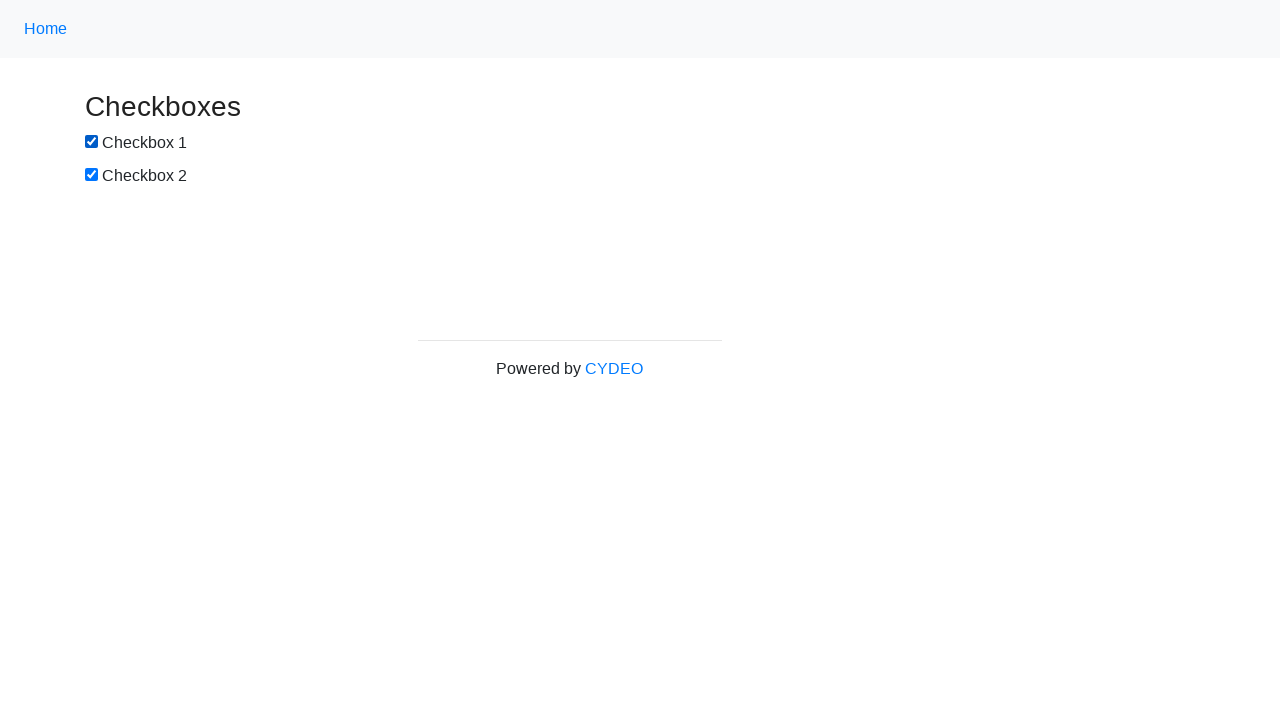

Clicked checkbox #2 to deselect it at (92, 175) on input[name='checkbox2']
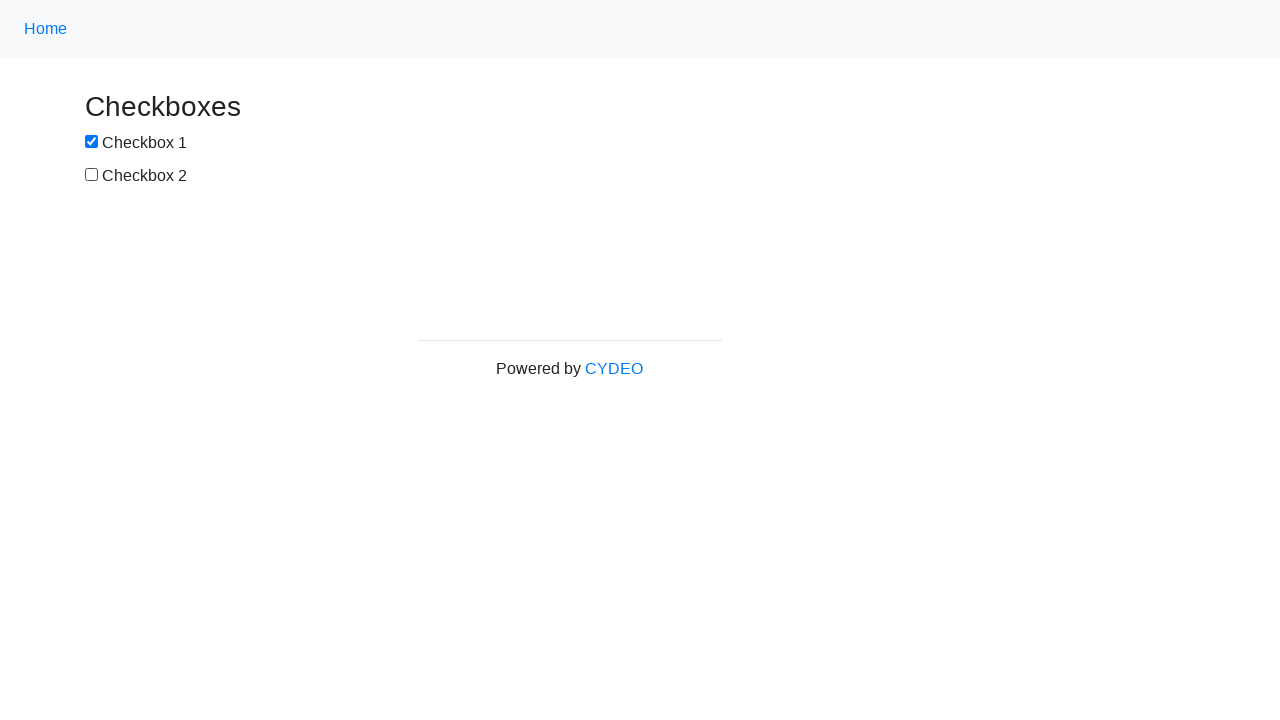

Confirmed checkbox #1 is now SELECTED
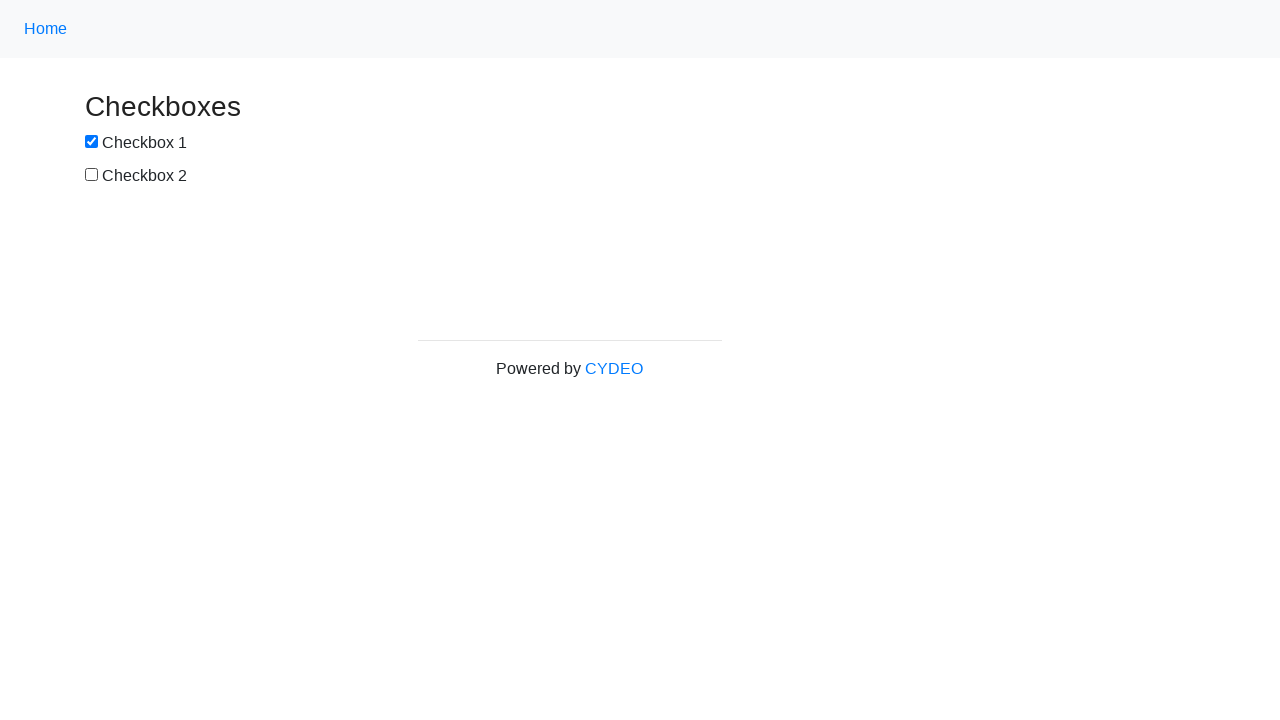

Confirmed checkbox #2 is now NOT selected
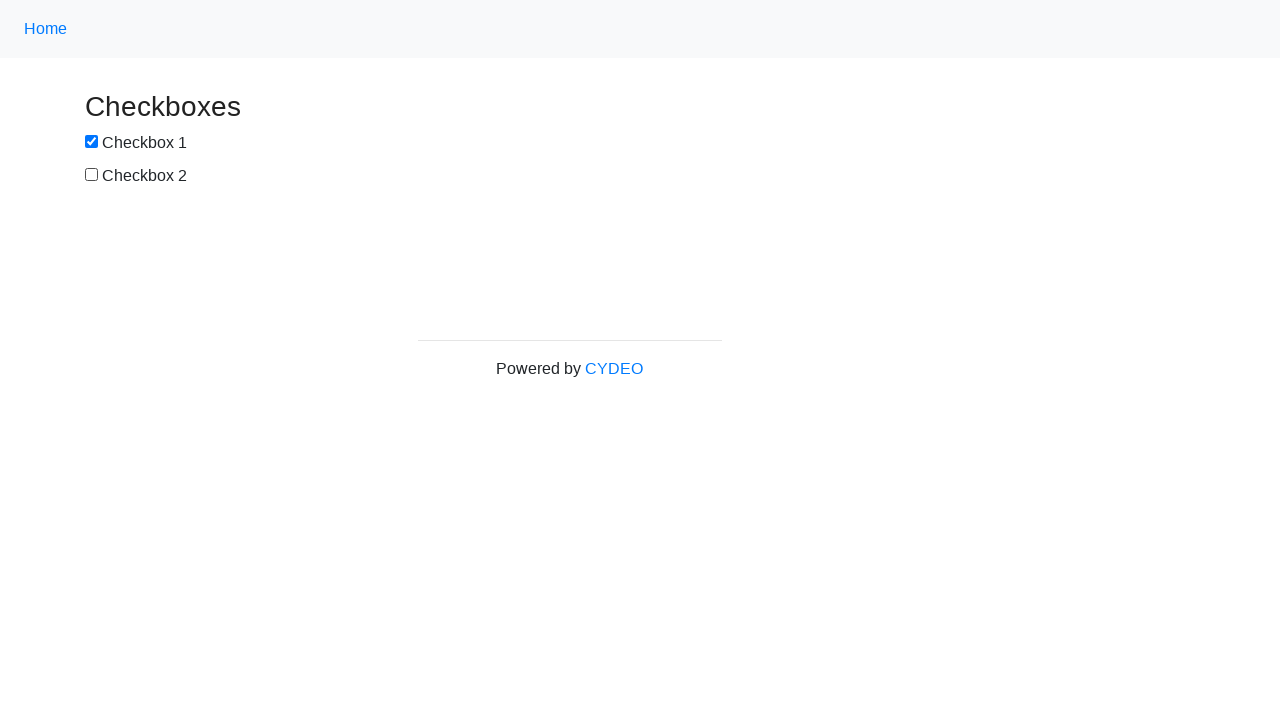

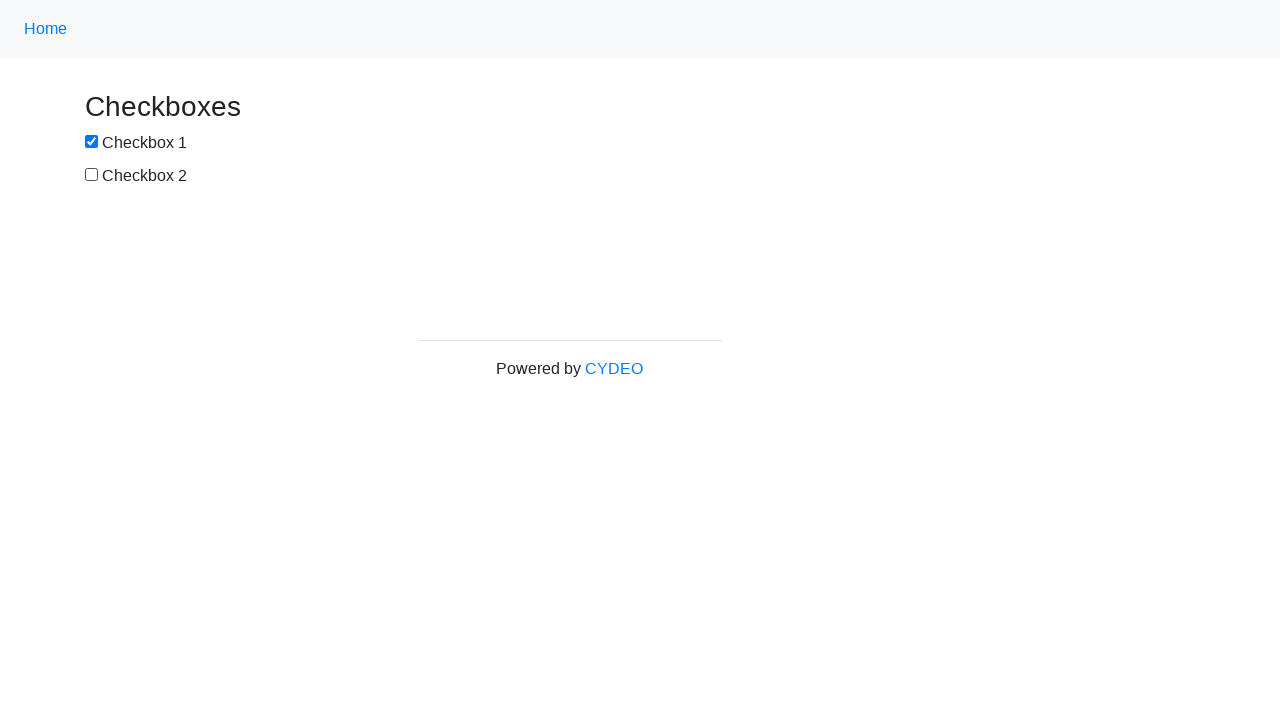